Plays a single round of the Baltoslave language identification game by reading displayed words and clicking on a language button to make a guess, then handling the result.

Starting URL: https://baltoslav.eu/adhadaj/index.php?co=g&mova=fr

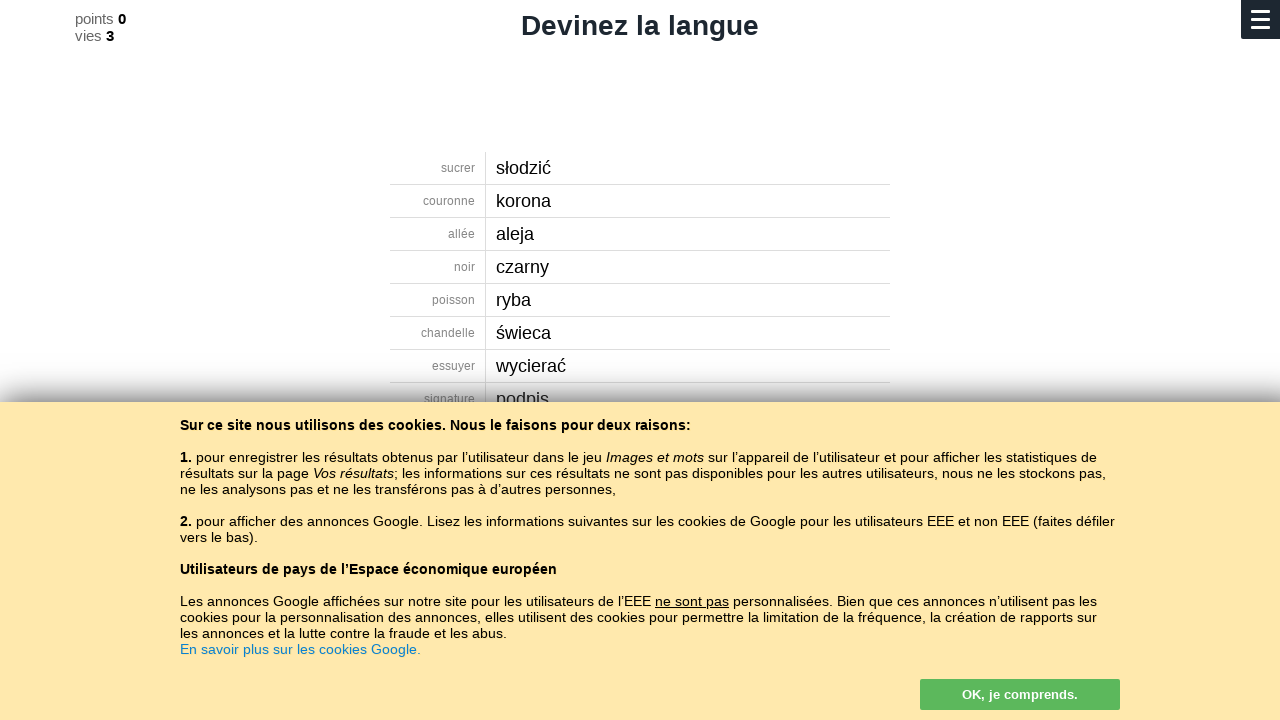

Waited for game display area to load
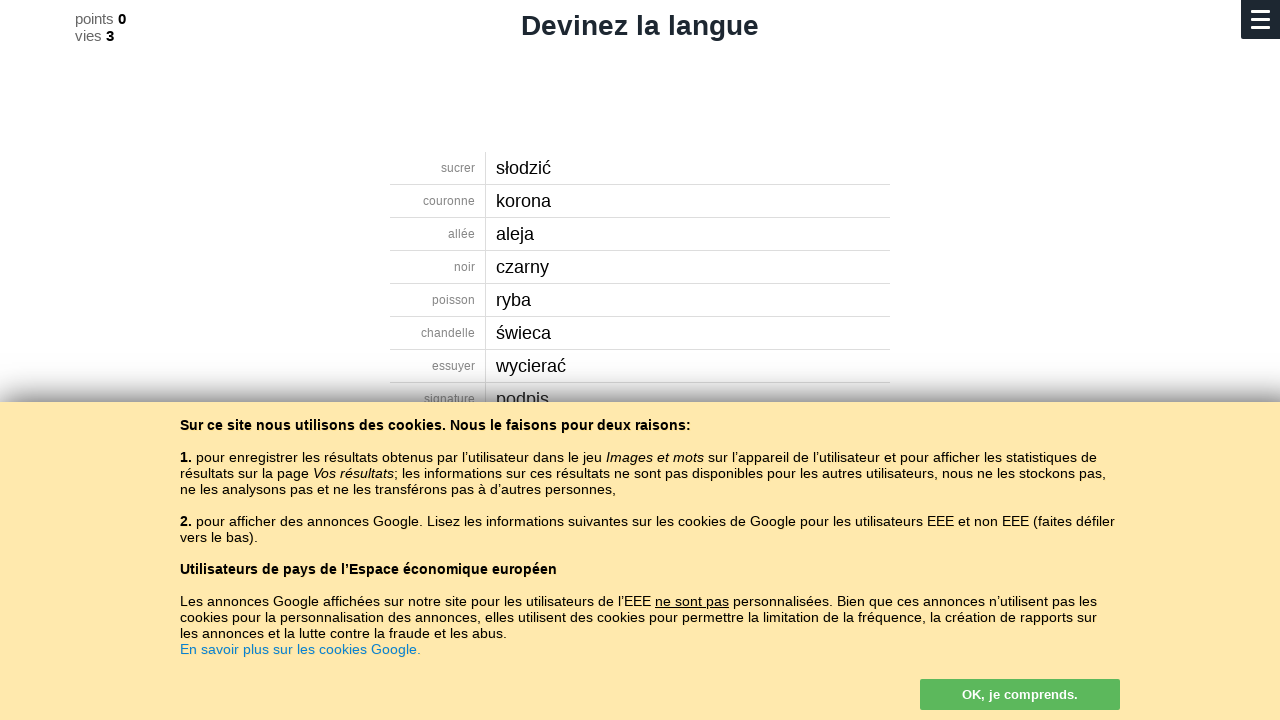

Waited for language button to be available
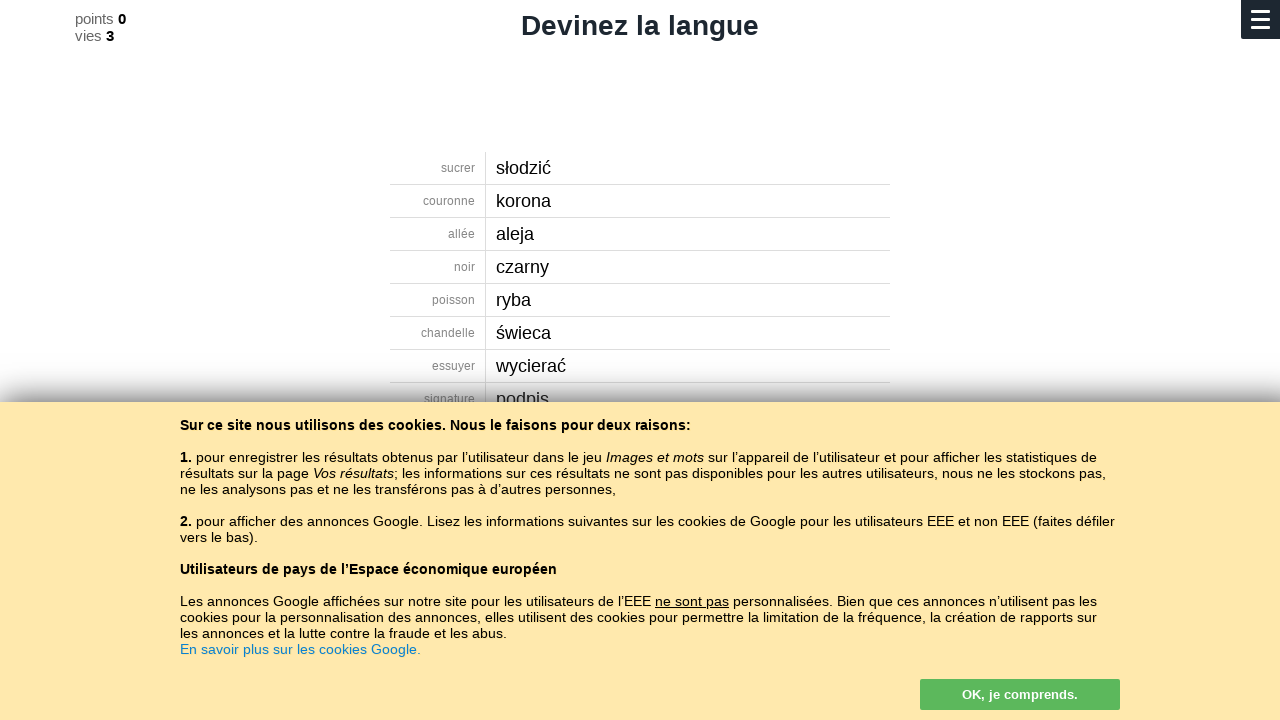

Clicked language button to make a guess at (467, 360) on .guzik
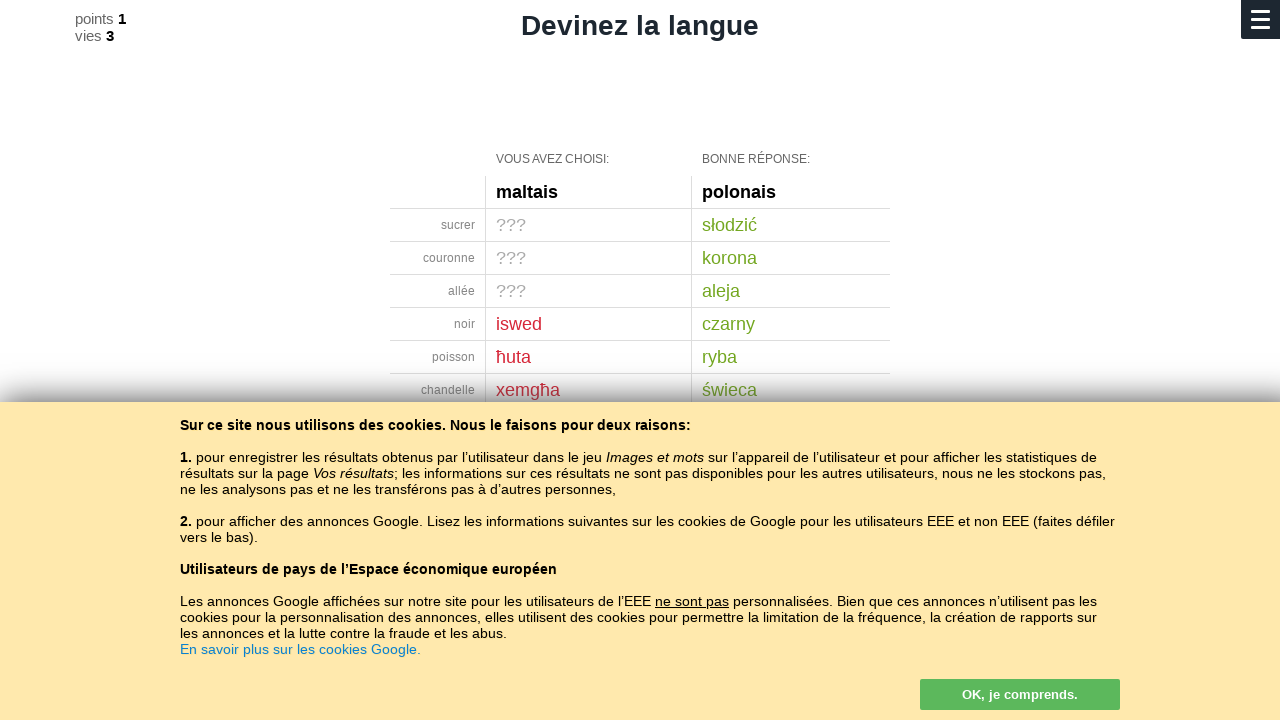

Waited 500ms for result to appear
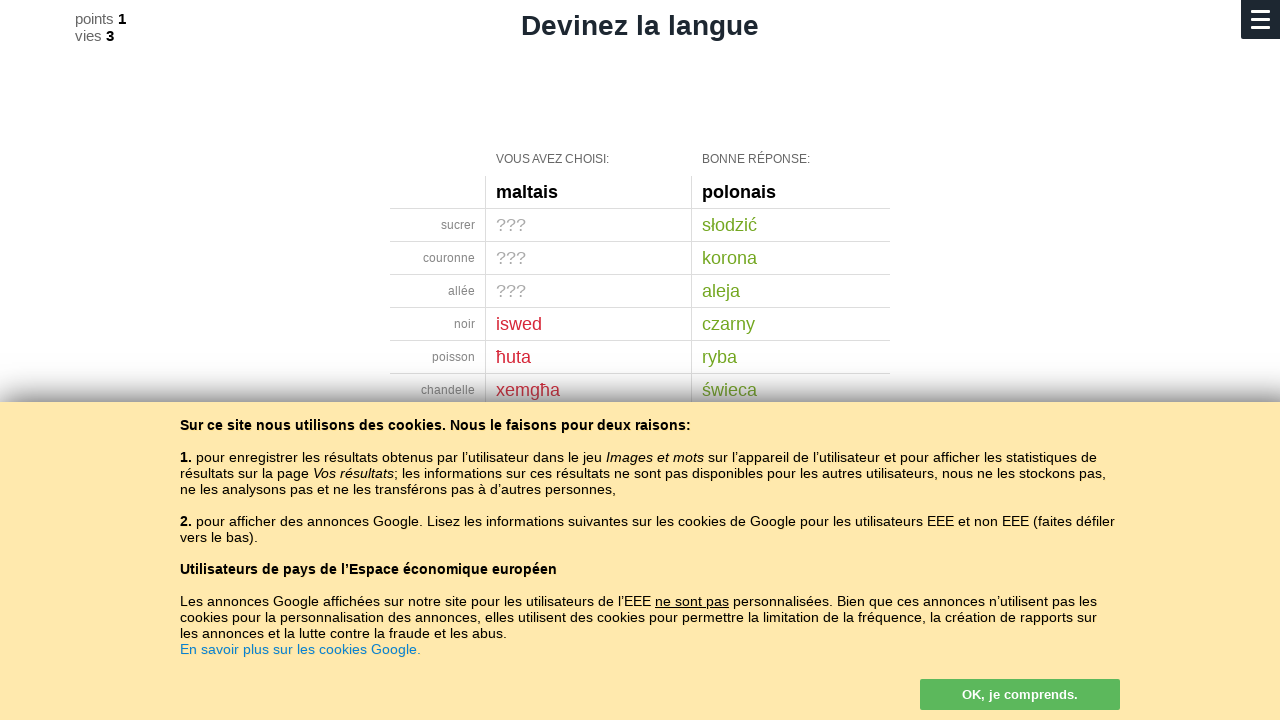

Waited 300ms for next round to load at (630, 432) on .guzik
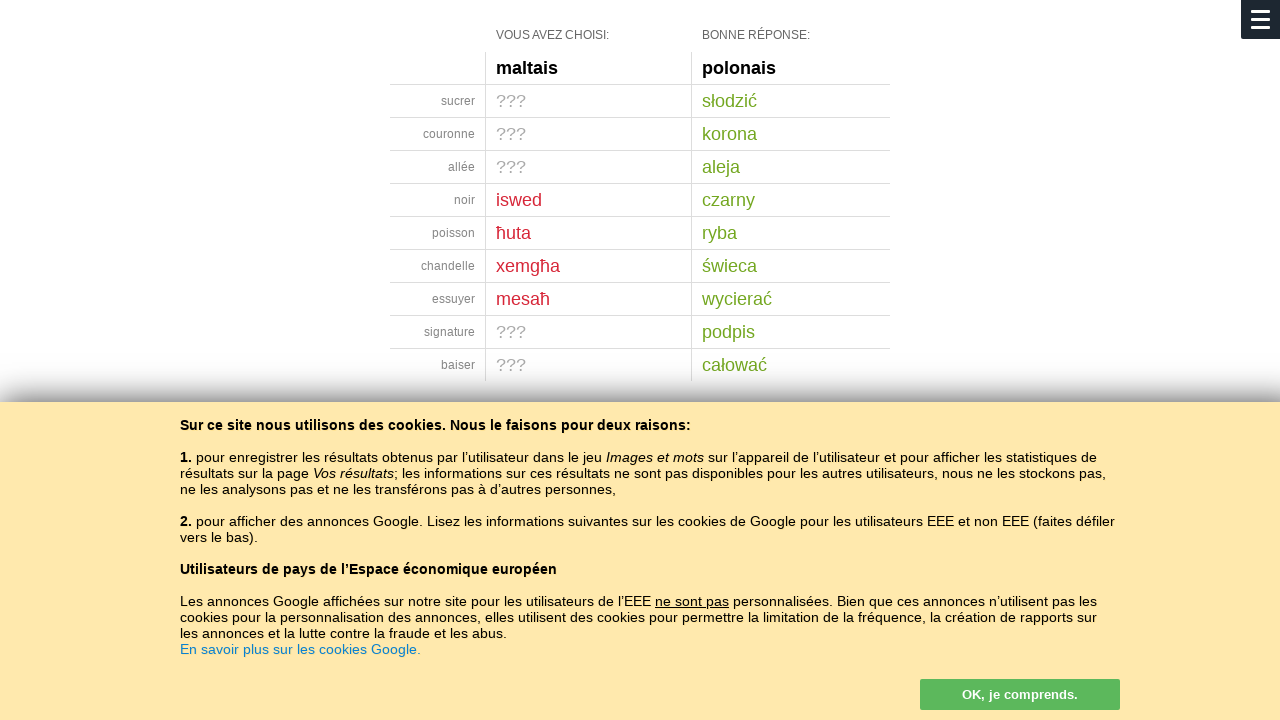

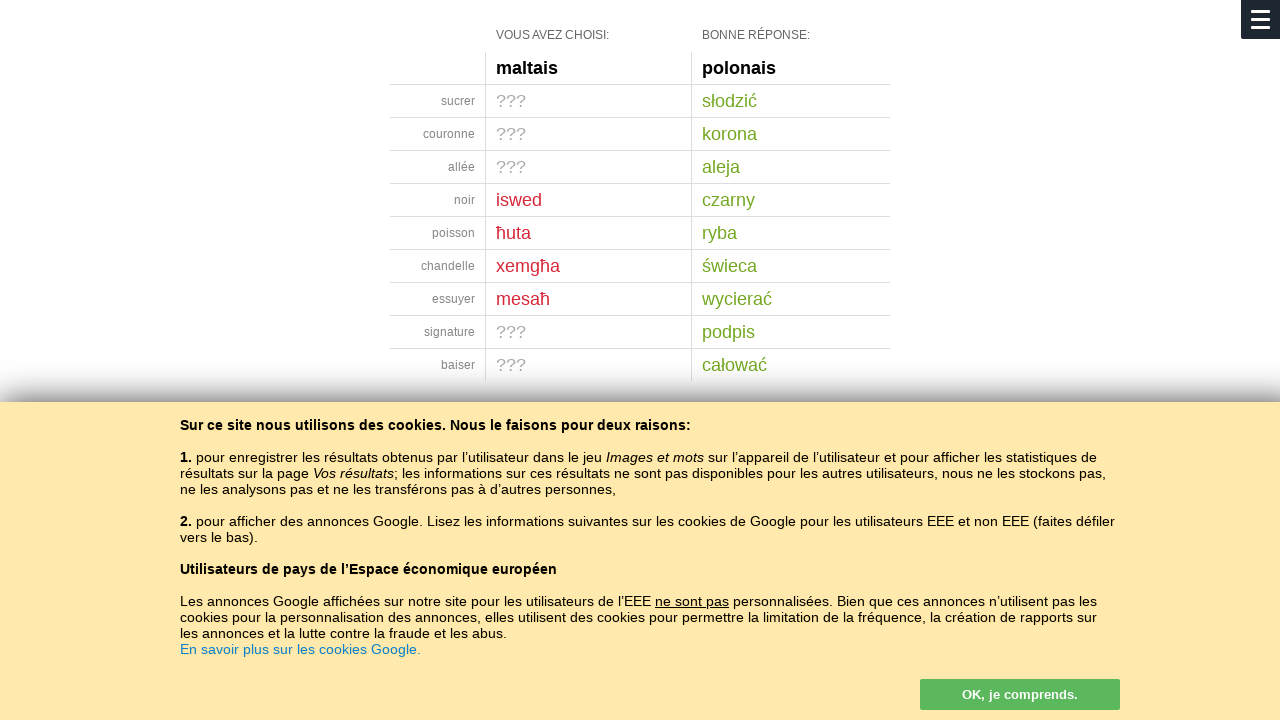